Tests tooltip functionality by hovering over a button and verifying the tooltip text appears

Starting URL: https://demoqa.com/tool-tips/

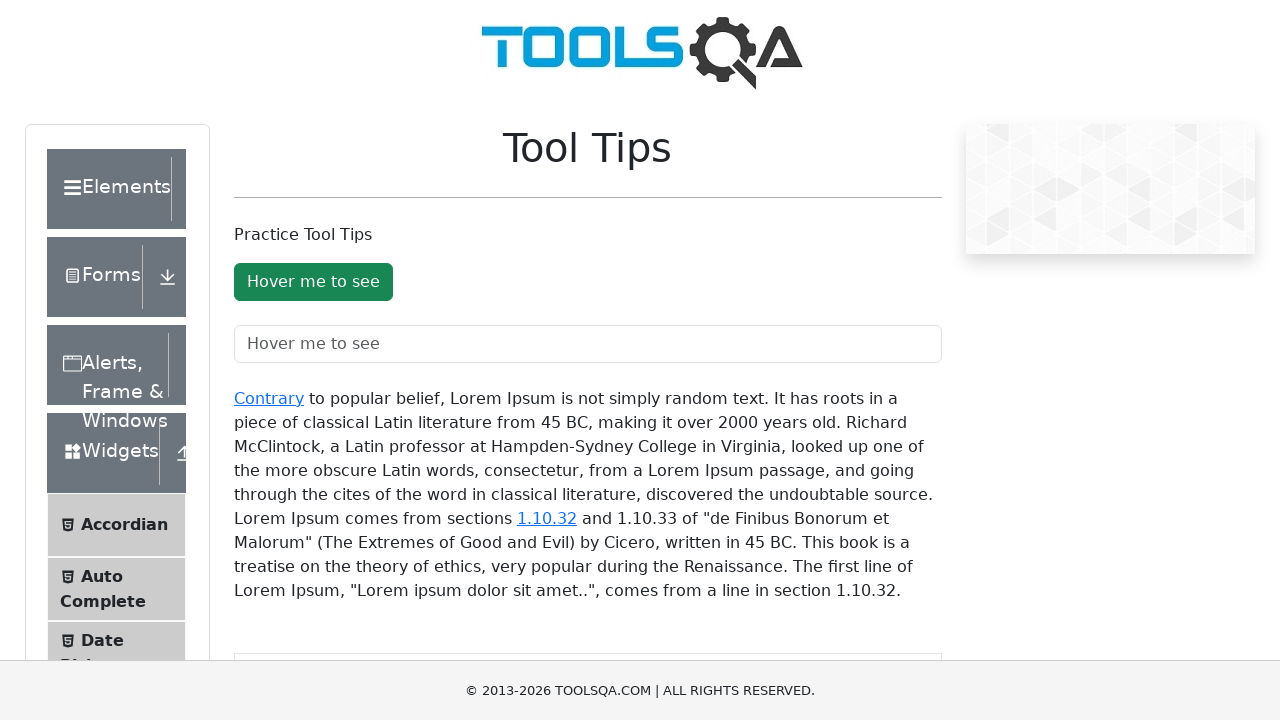

Located hover button element
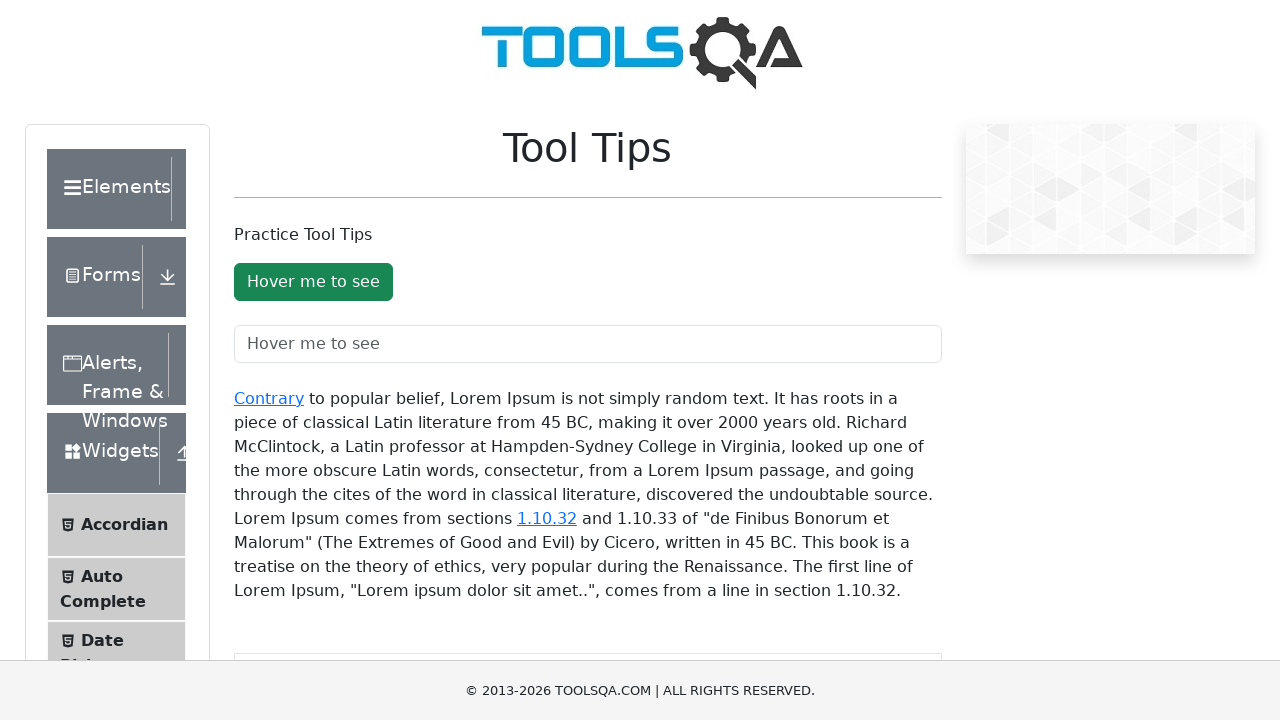

Hovered over button to trigger tooltip at (313, 282) on xpath=//button[text()='Hover me to see']
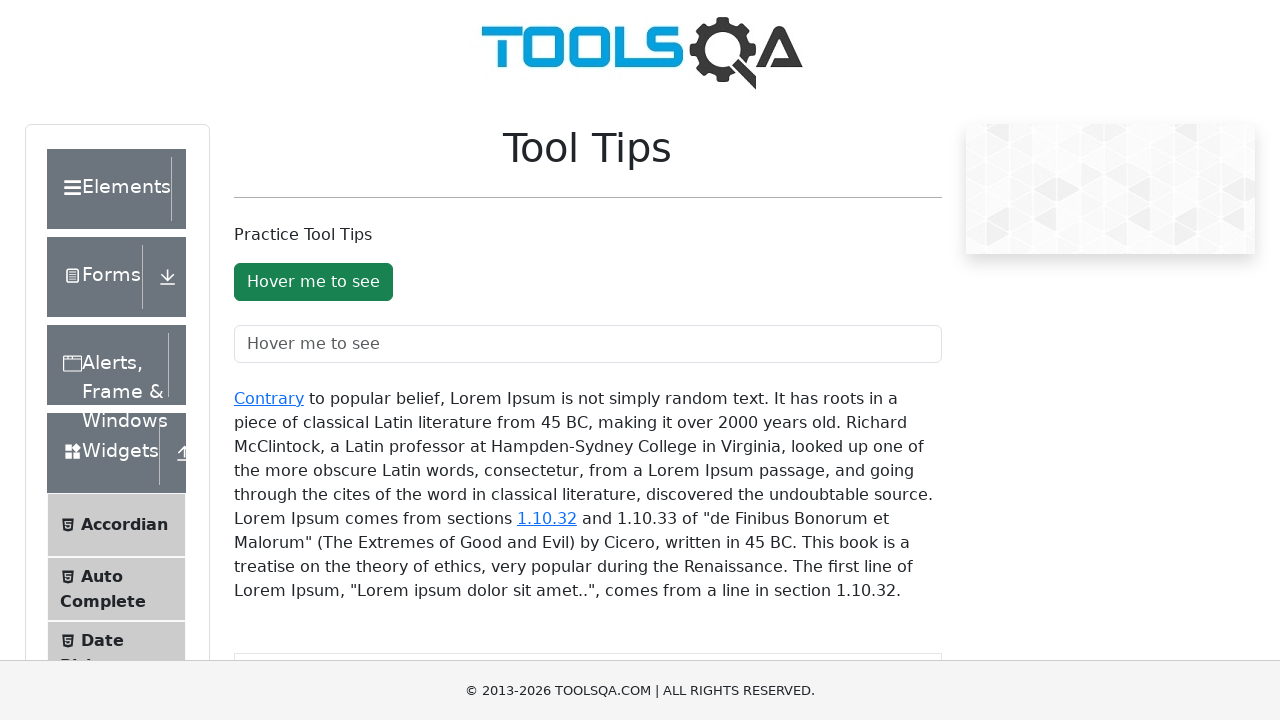

Located tooltip element
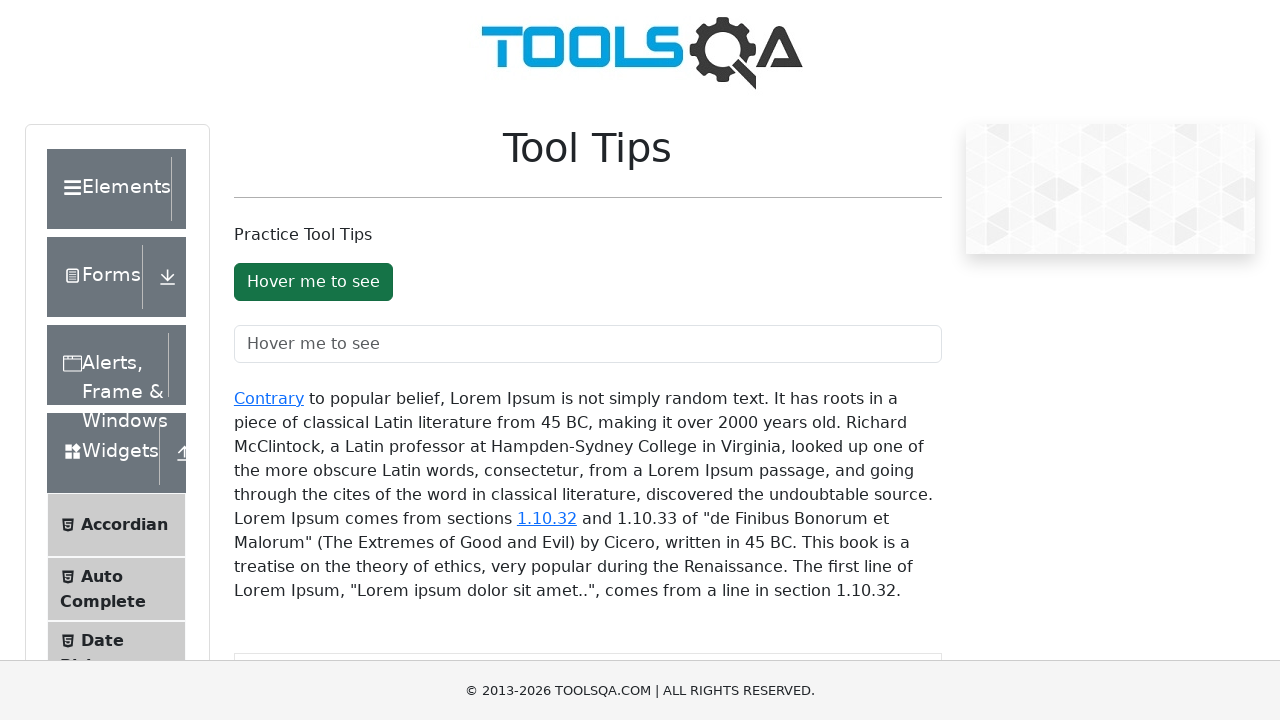

Tooltip appeared and is visible
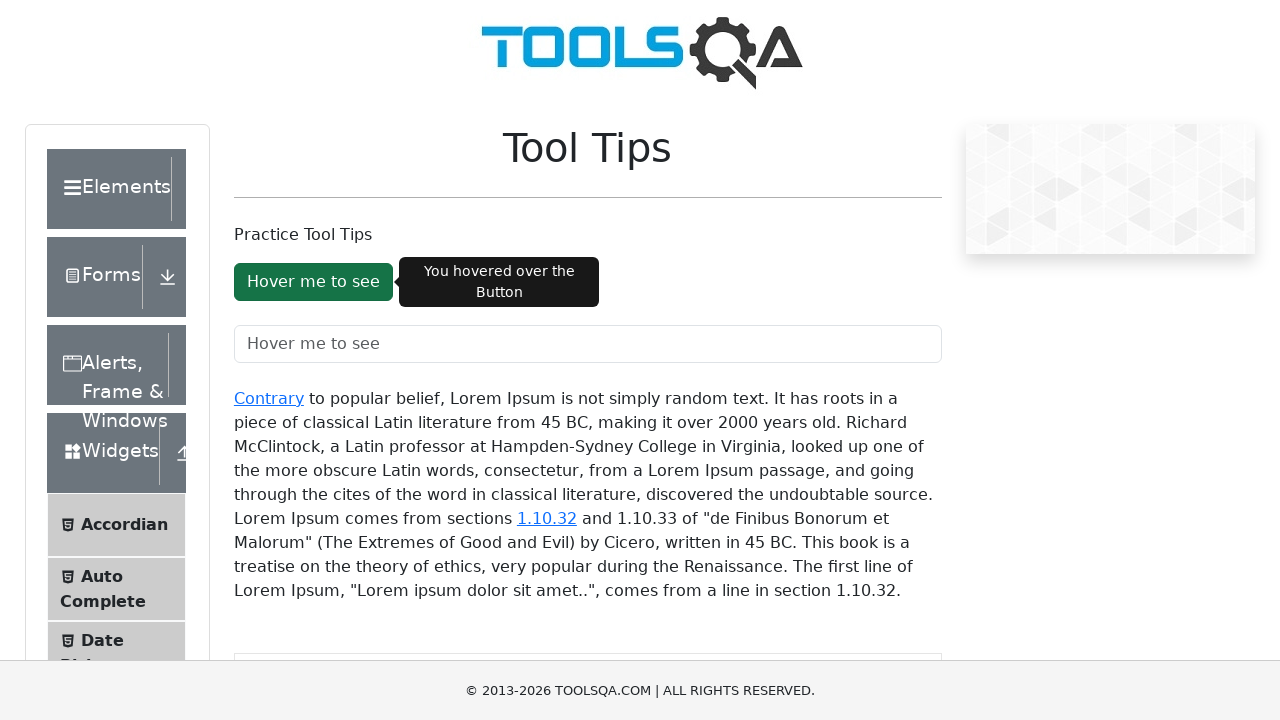

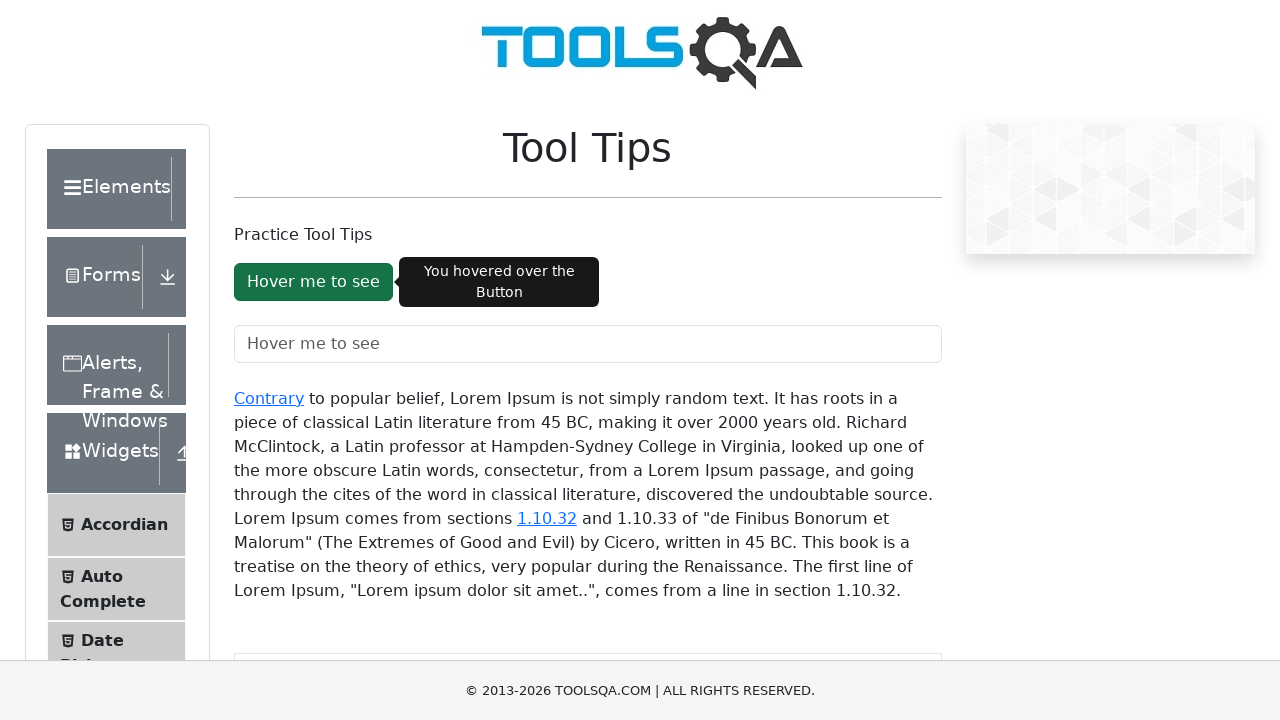